Tests alert handling functionality by entering a name in a text field, triggering an alert, and accepting it

Starting URL: https://www.letskodeit.com/practice

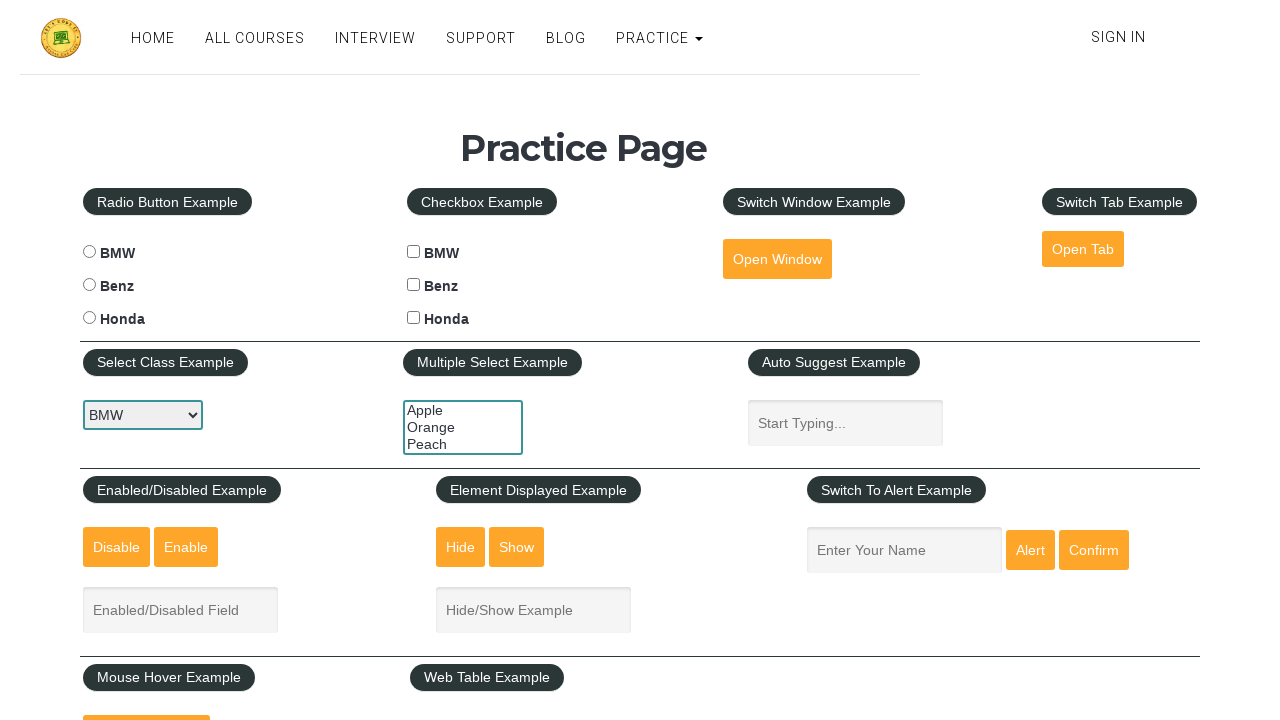

Entered 'Cyber' in the name text field on #name
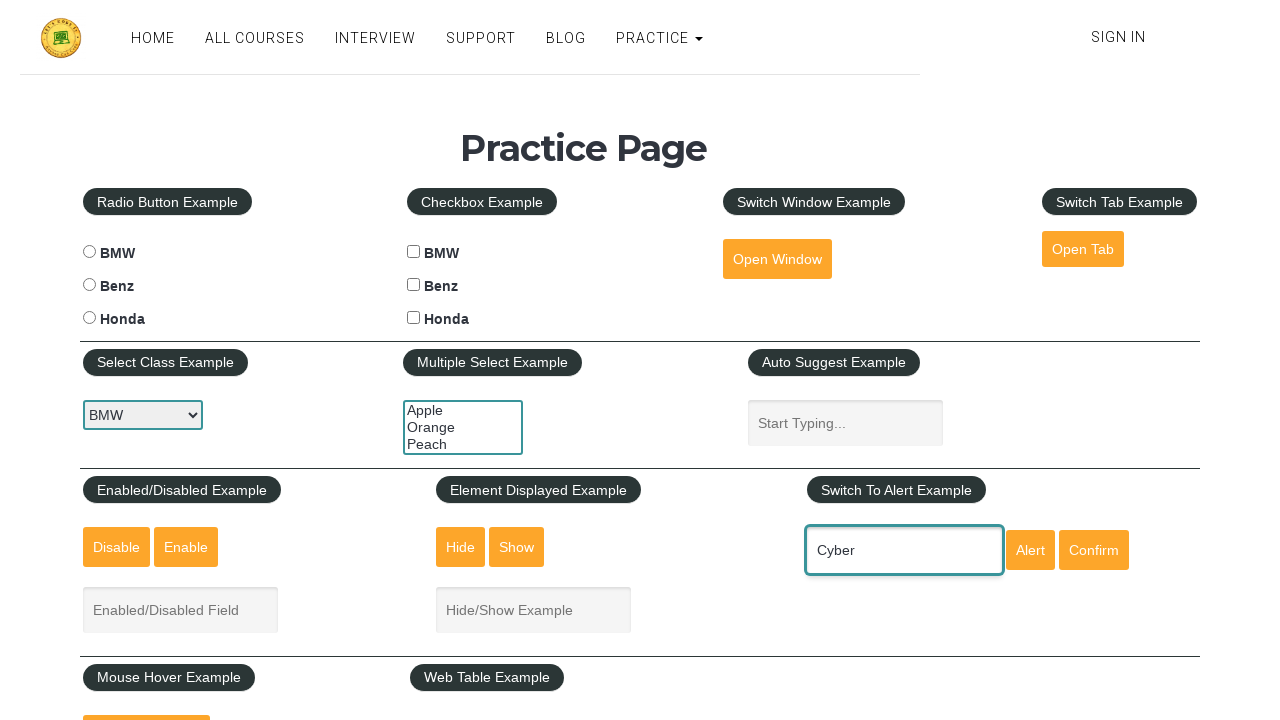

Clicked the alert button to trigger alert dialog at (1030, 550) on #alertbtn
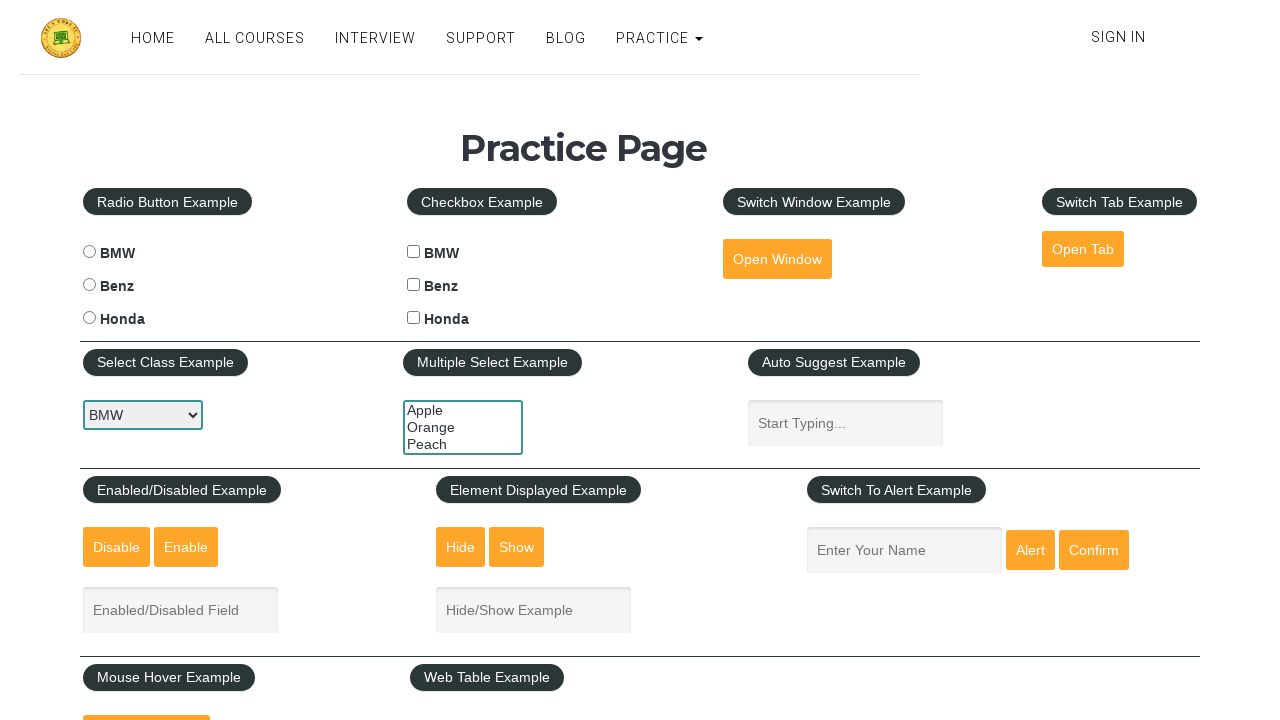

Set up dialog handler to accept alerts
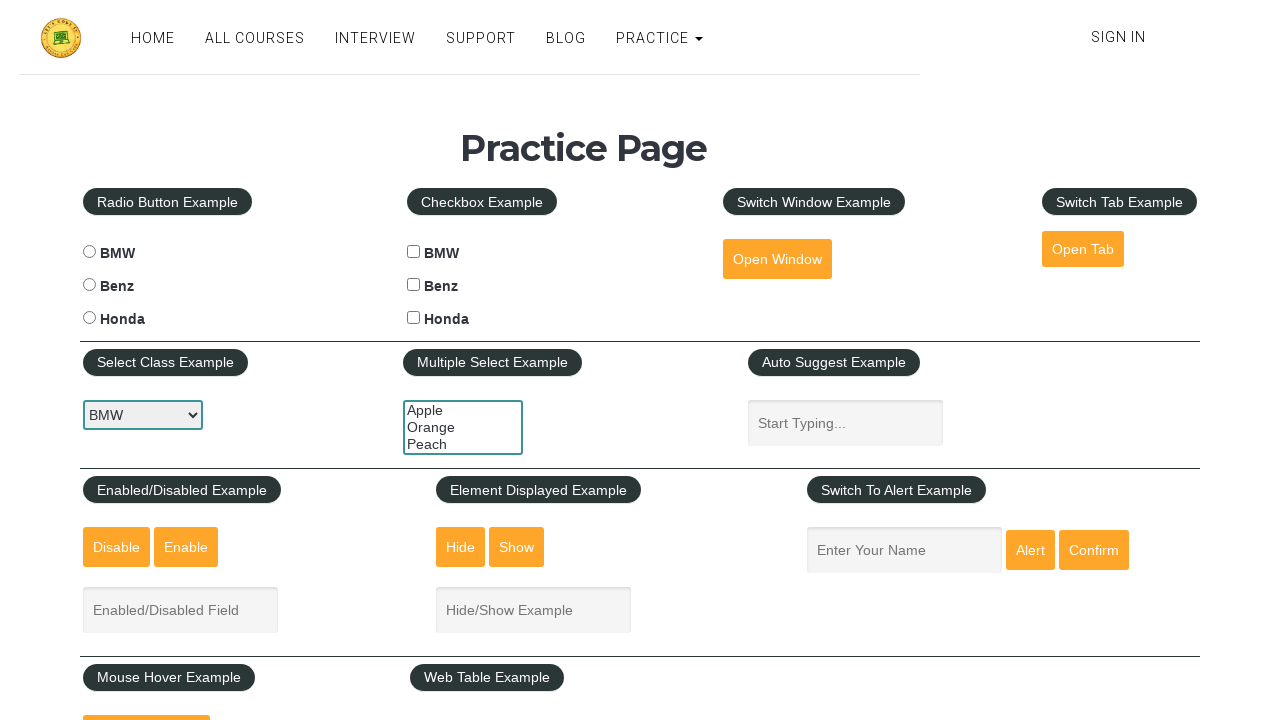

Waited 2 seconds for alert to be processed
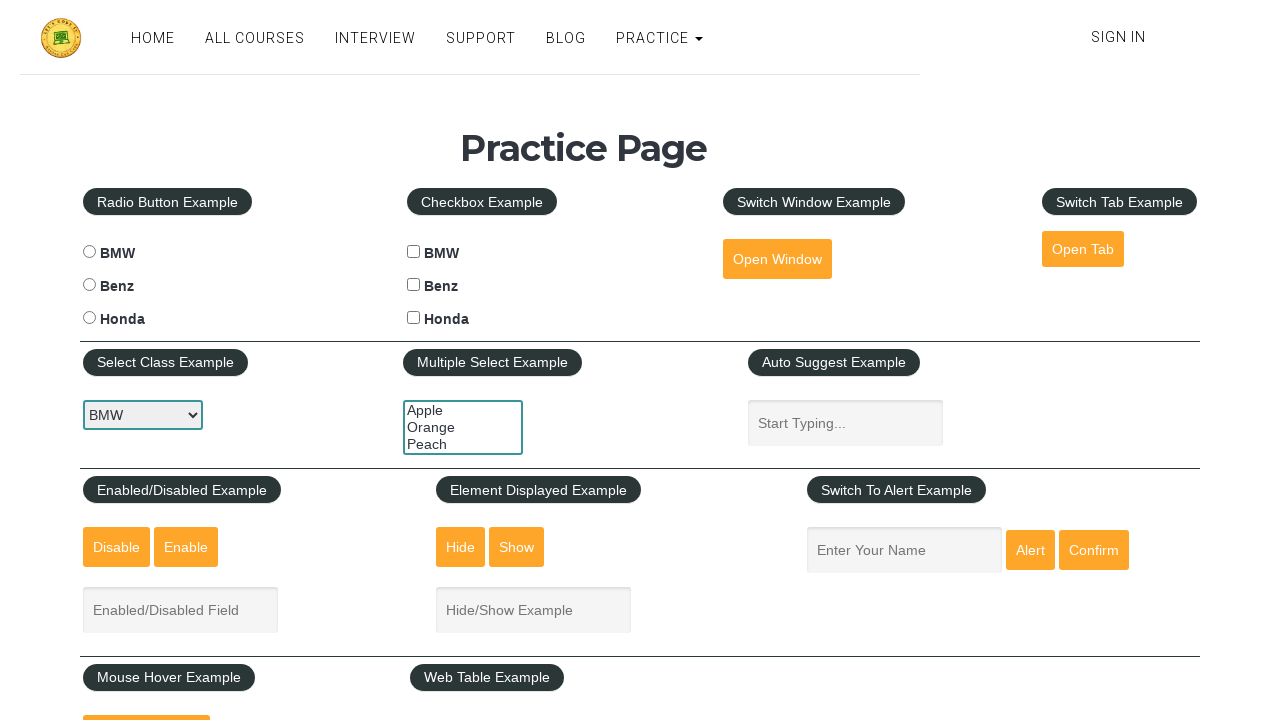

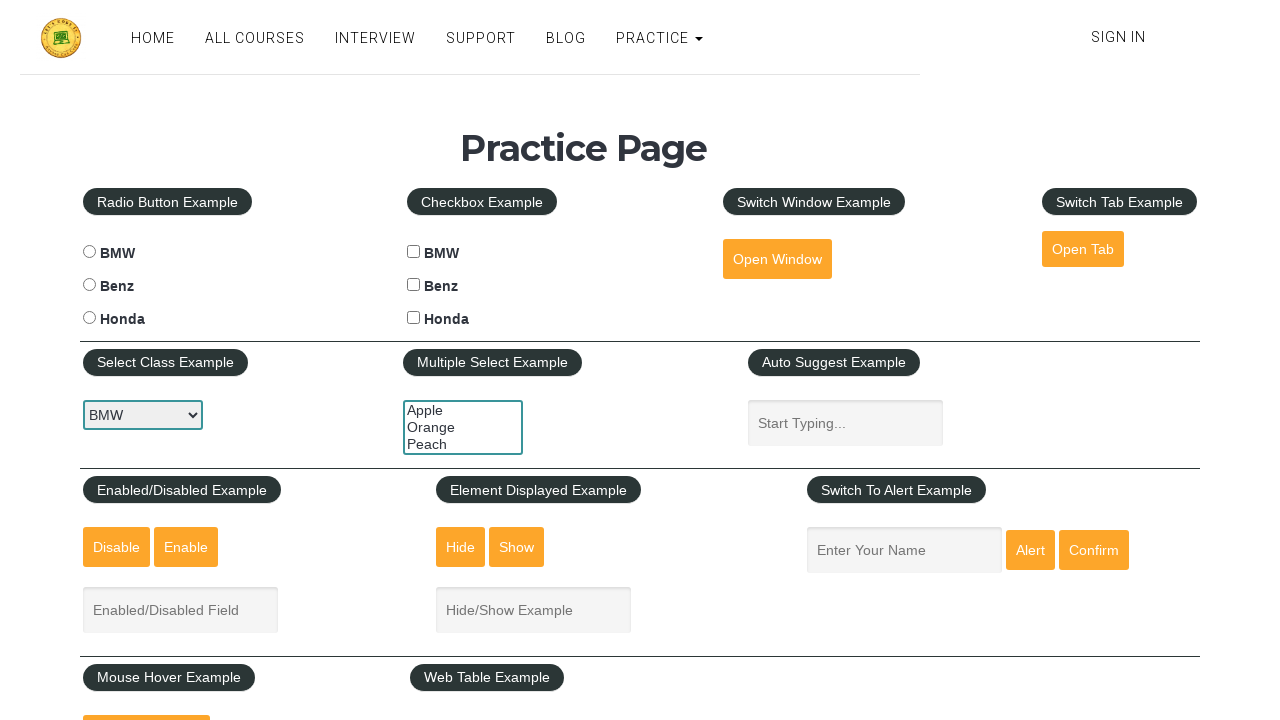